Tests user signup by registering a new account with username and password

Starting URL: https://www.demoblaze.com/index.html

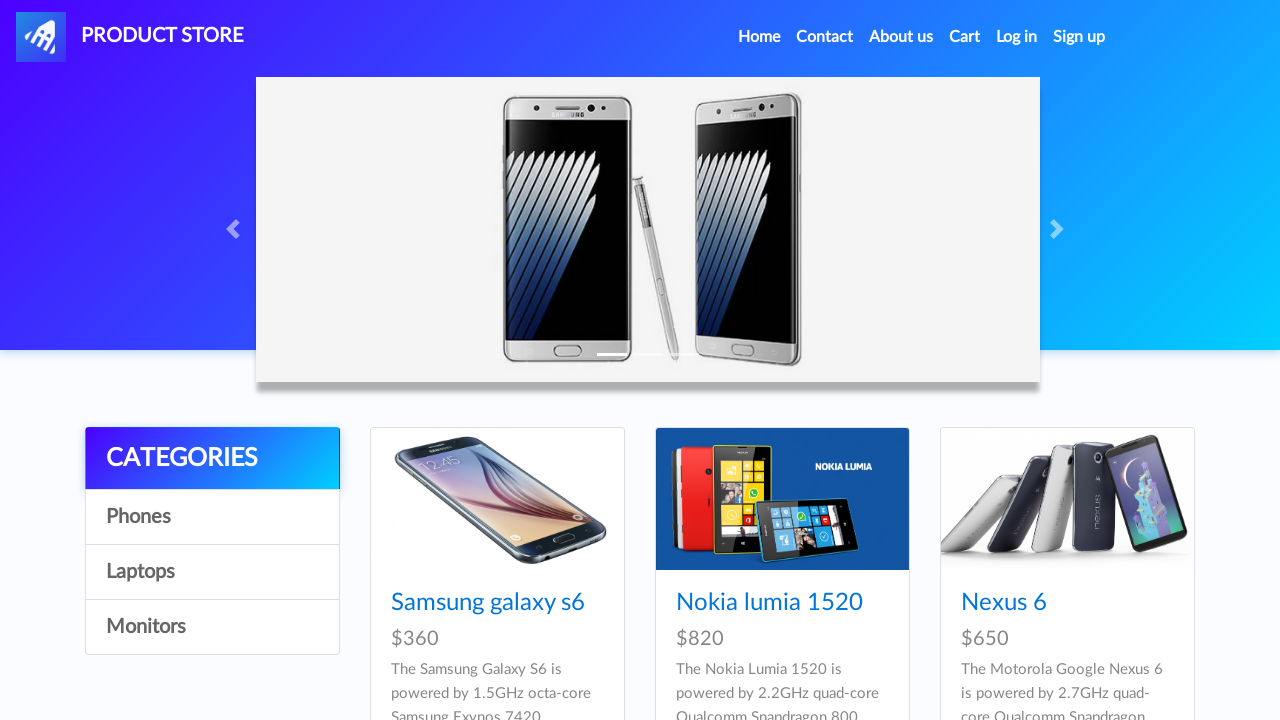

Clicked Sign Up button at (1079, 37) on #signin2
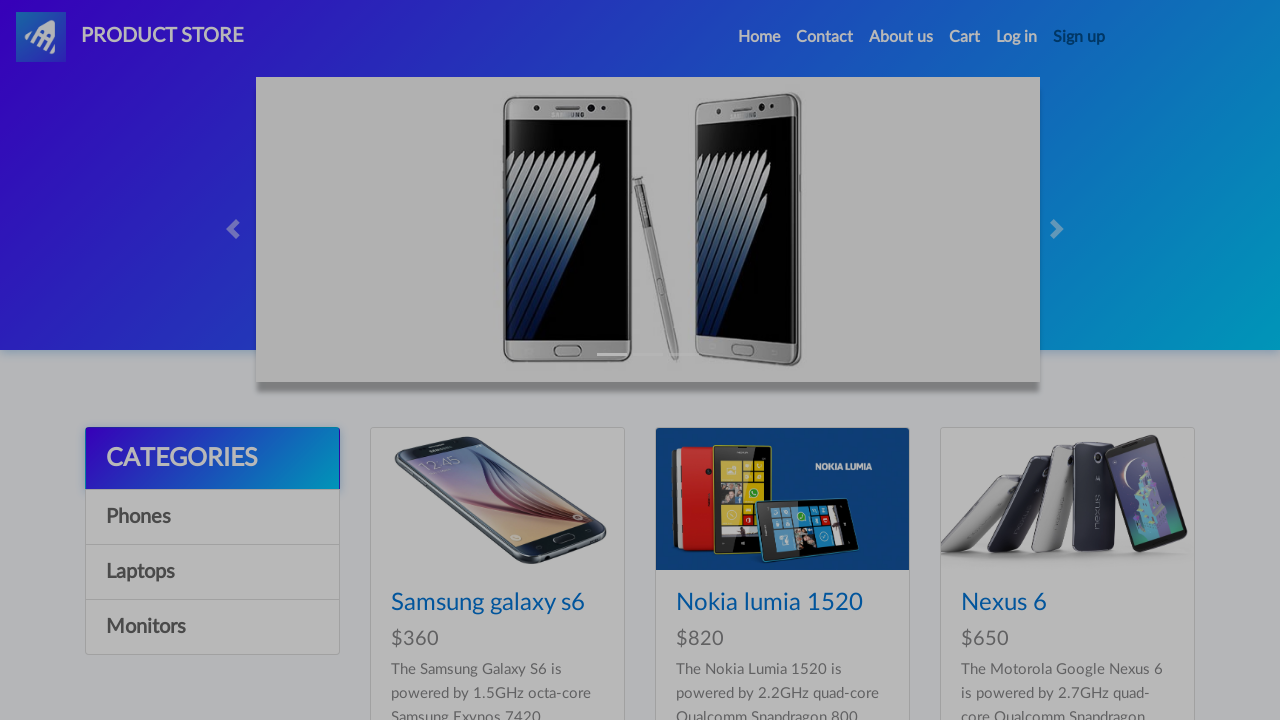

Filled username field with 'testuser387' on #sign-username
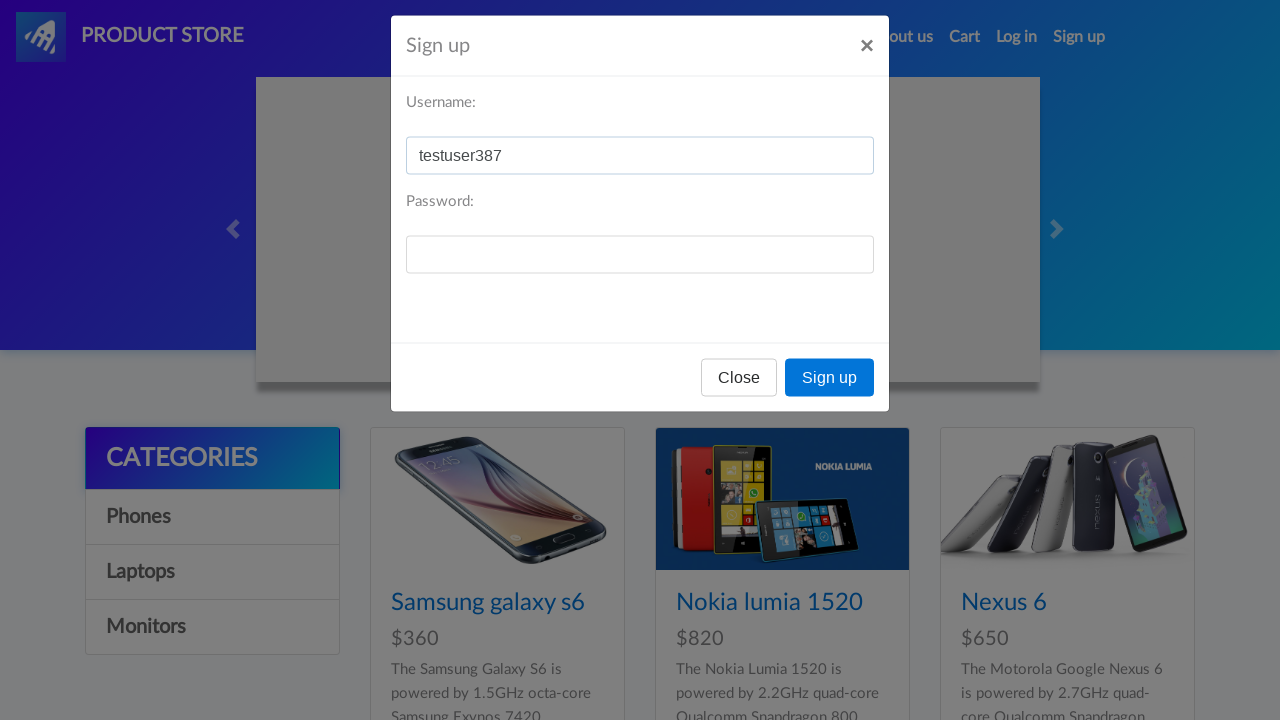

Filled password field with 'Test@123456' on #sign-password
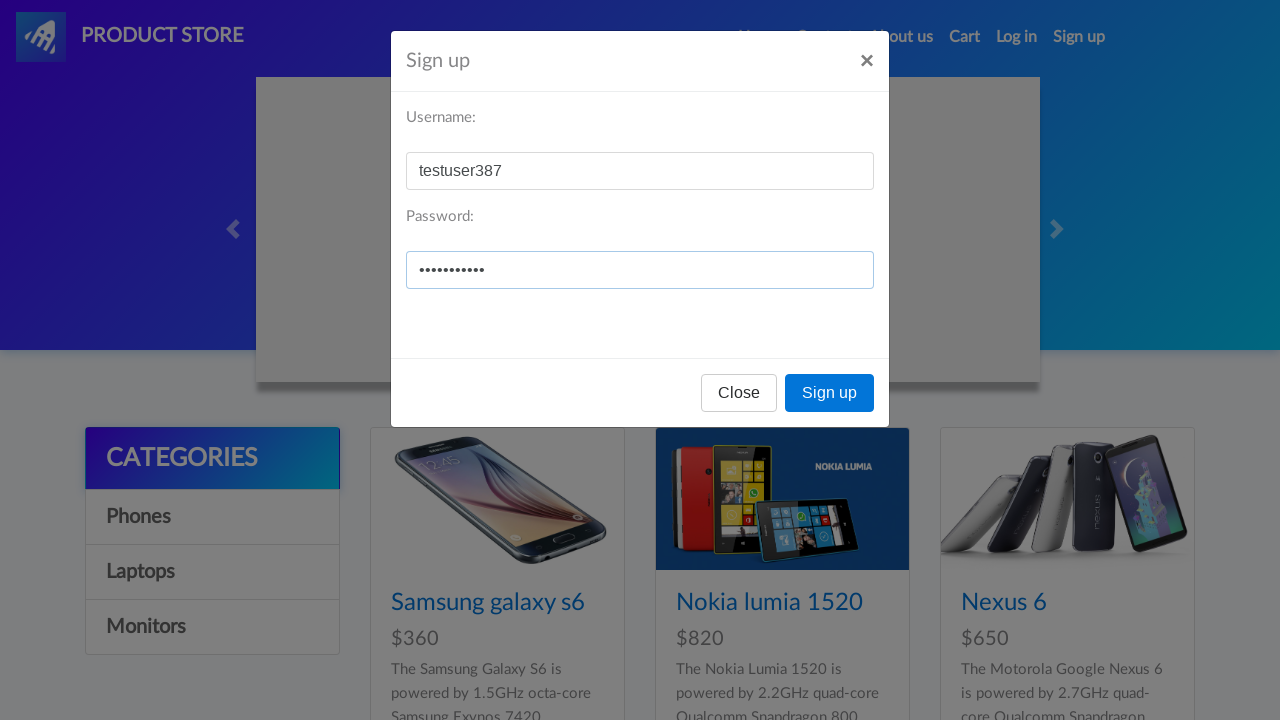

Clicked signup button using JavaScript executor
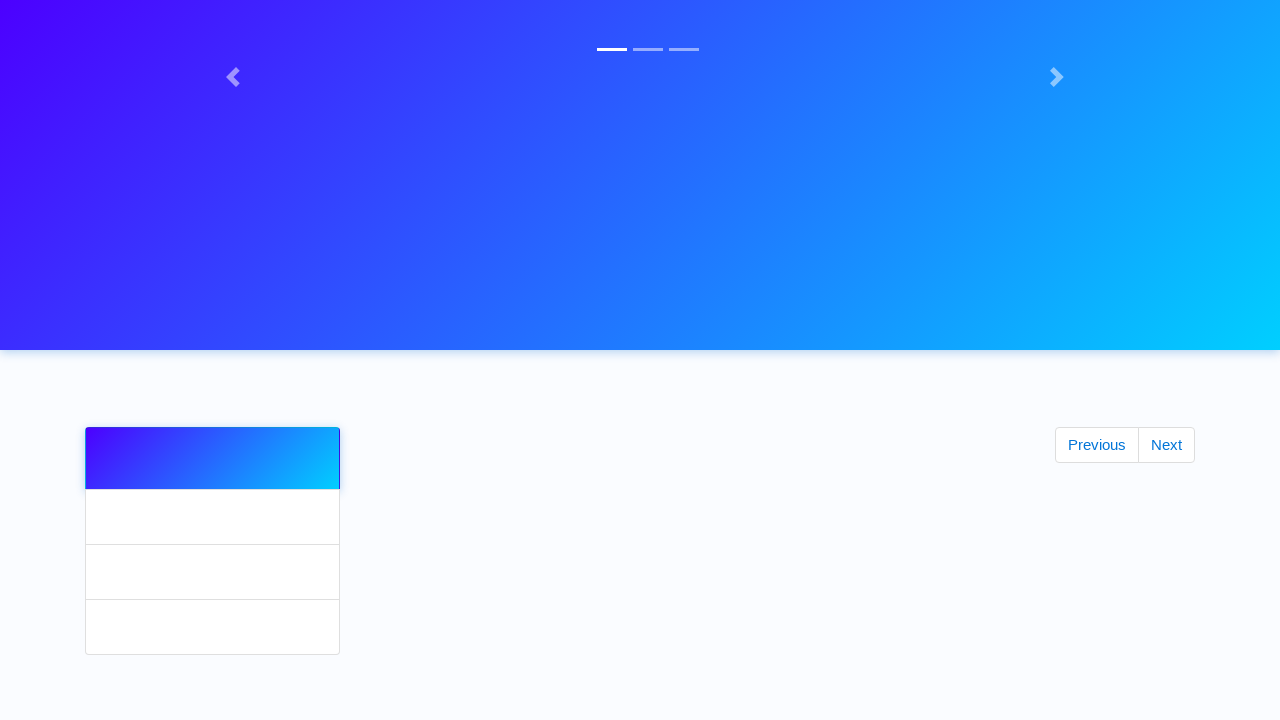

Set up alert handler to accept dialogs
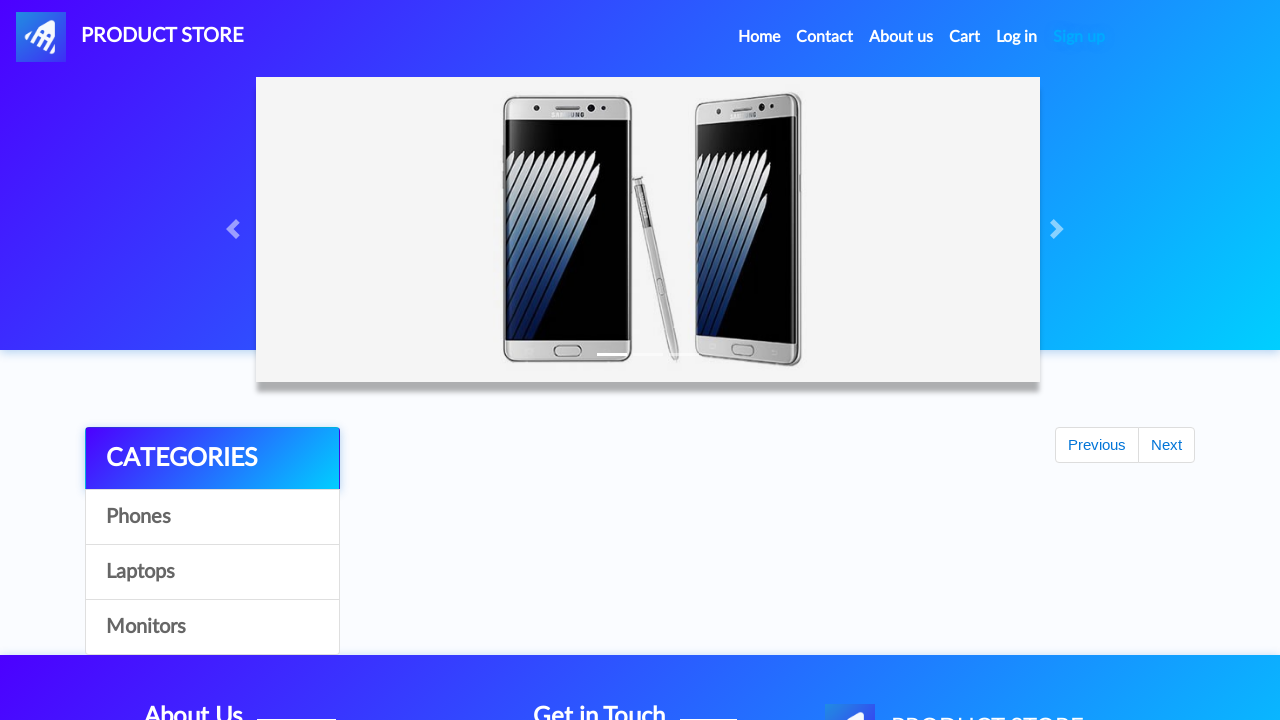

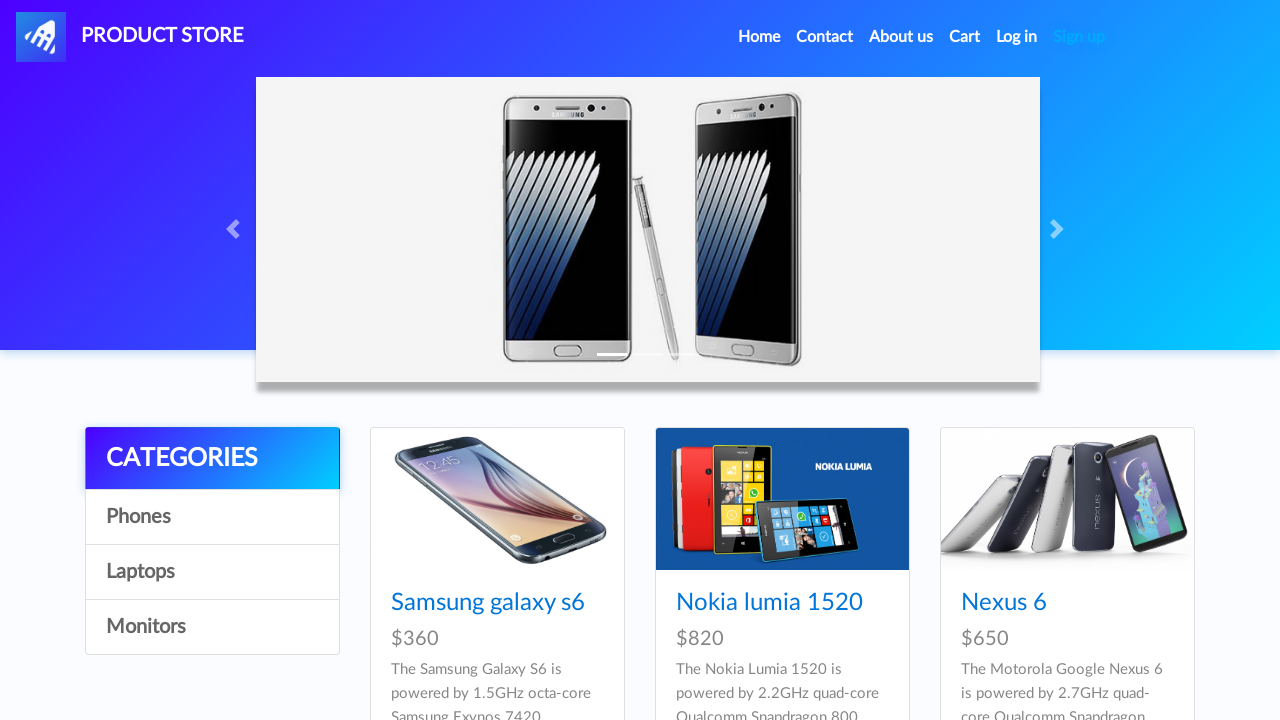